Tests copy and paste functionality by typing text in an input, selecting all, copying, and pasting into a textarea.

Starting URL: https://bonigarcia.dev/selenium-webdriver-java/web-form.html

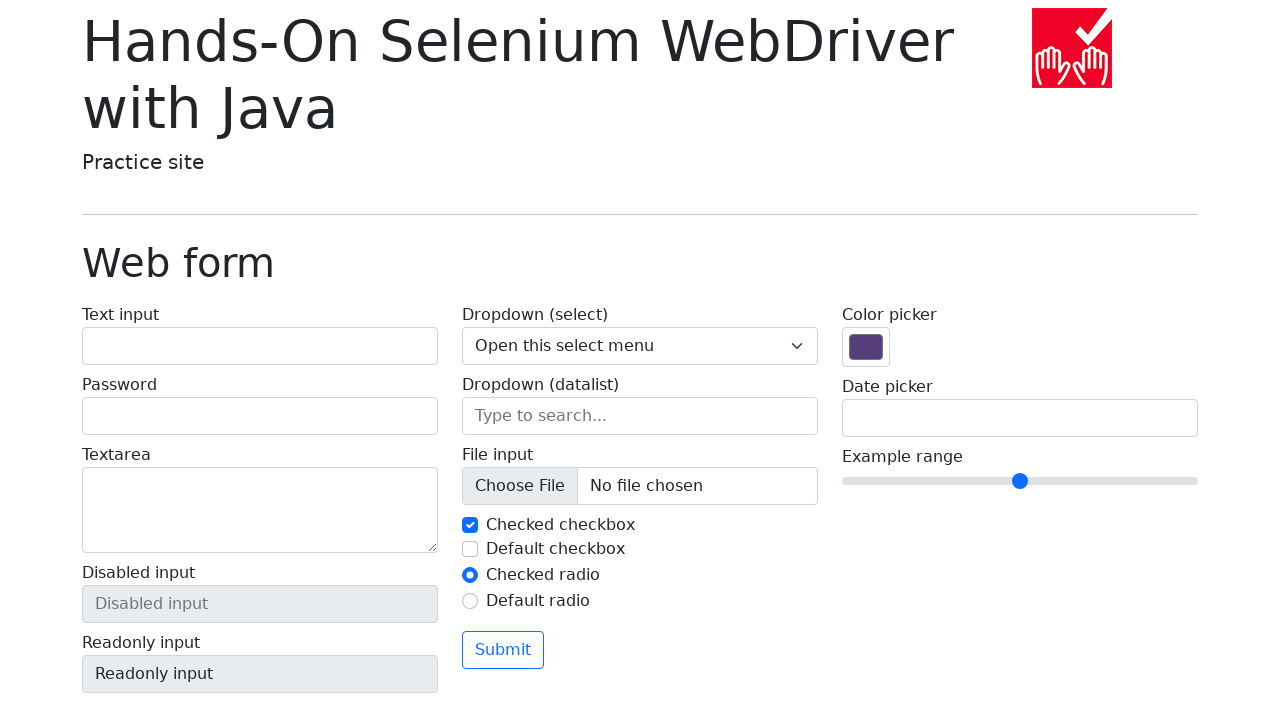

Filled input field with 'hello world' on input[name='my-text']
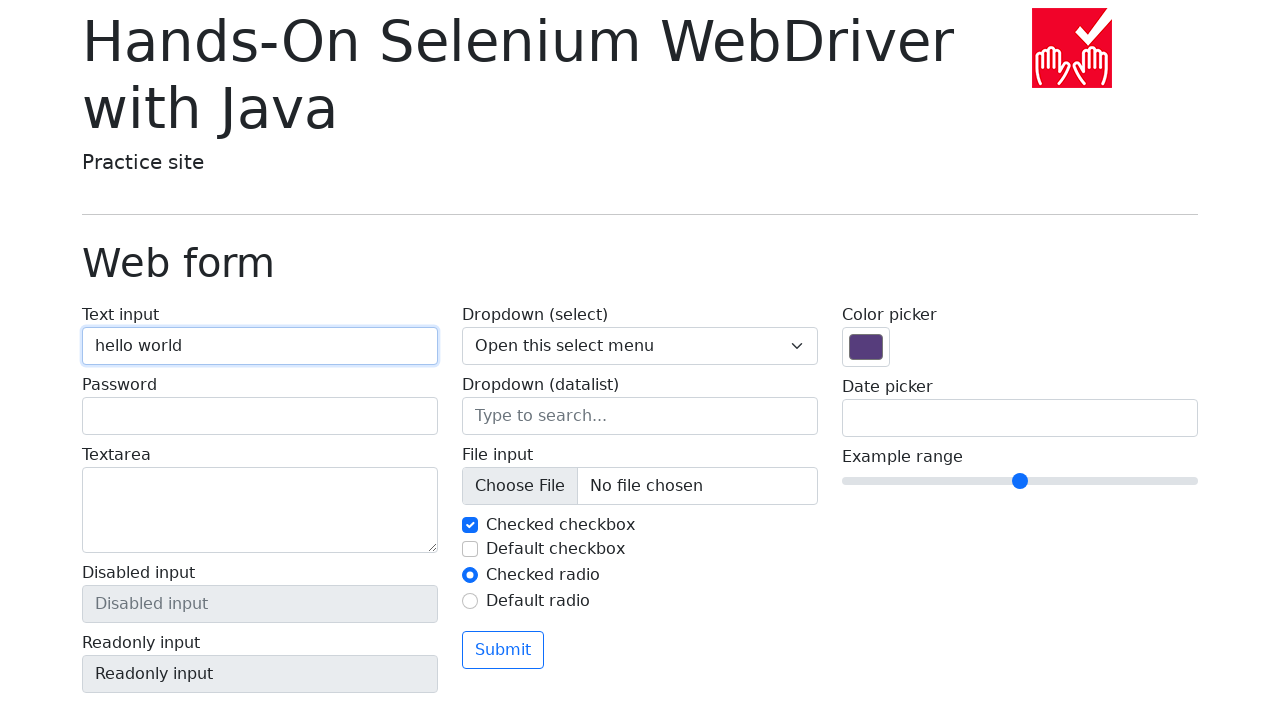

Selected all text in input field on input[name='my-text']
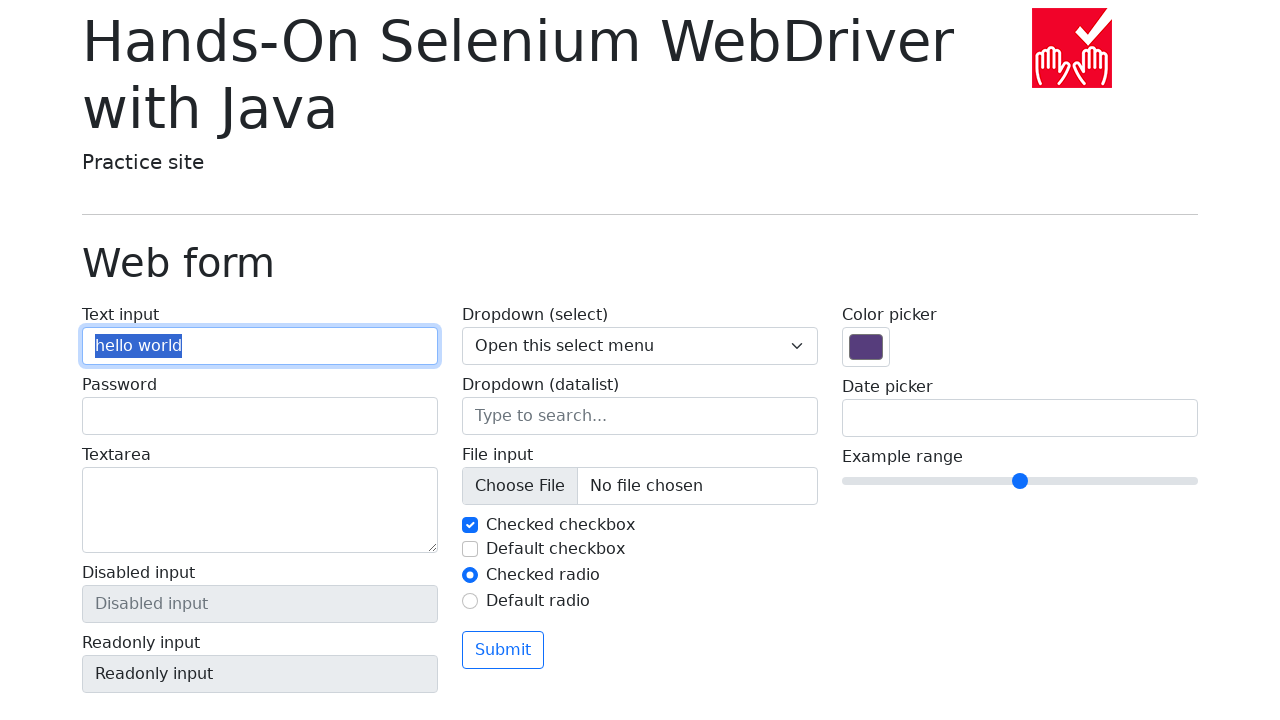

Copied text from input field on input[name='my-text']
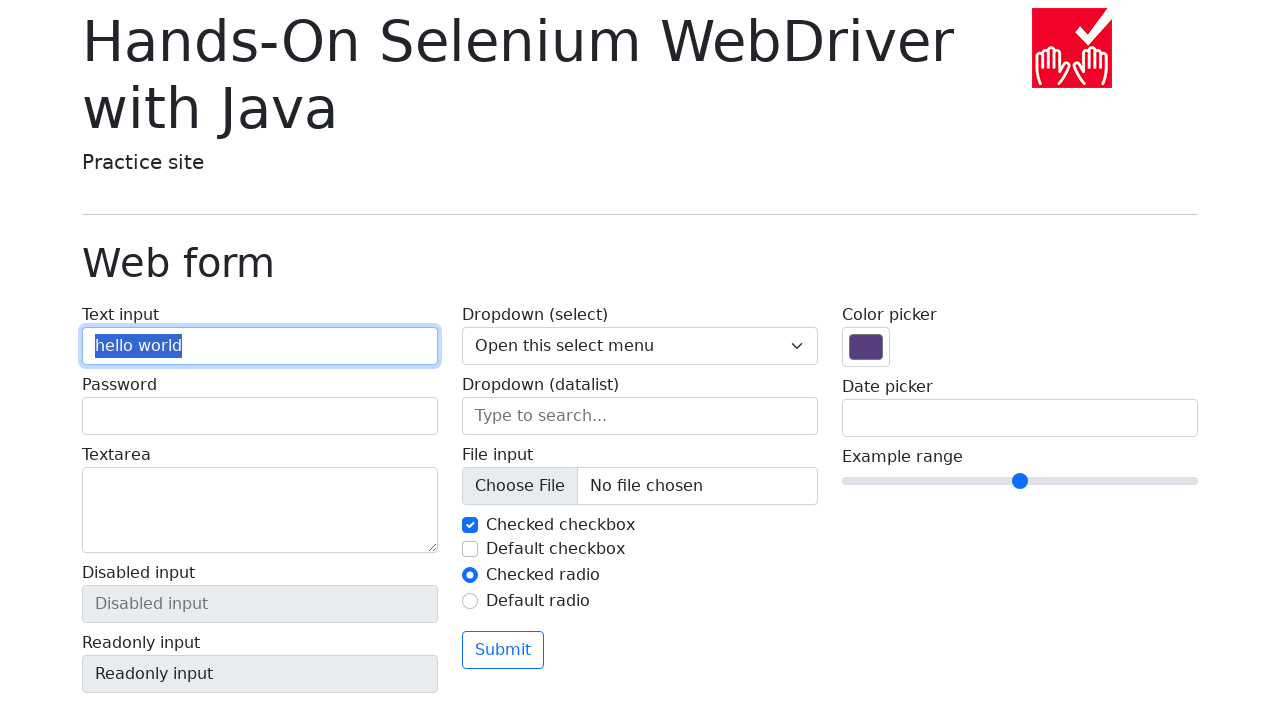

Clicked on textarea field at (260, 510) on textarea[name='my-textarea']
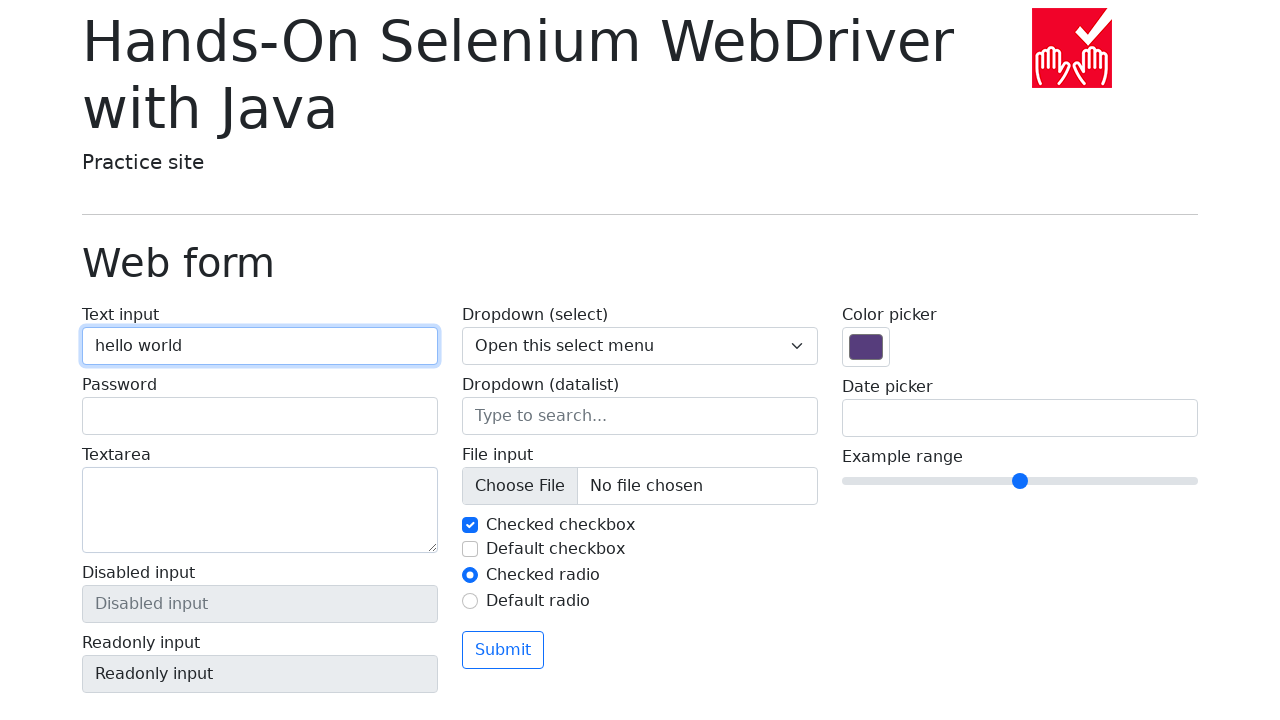

Pasted copied text into textarea field on textarea[name='my-textarea']
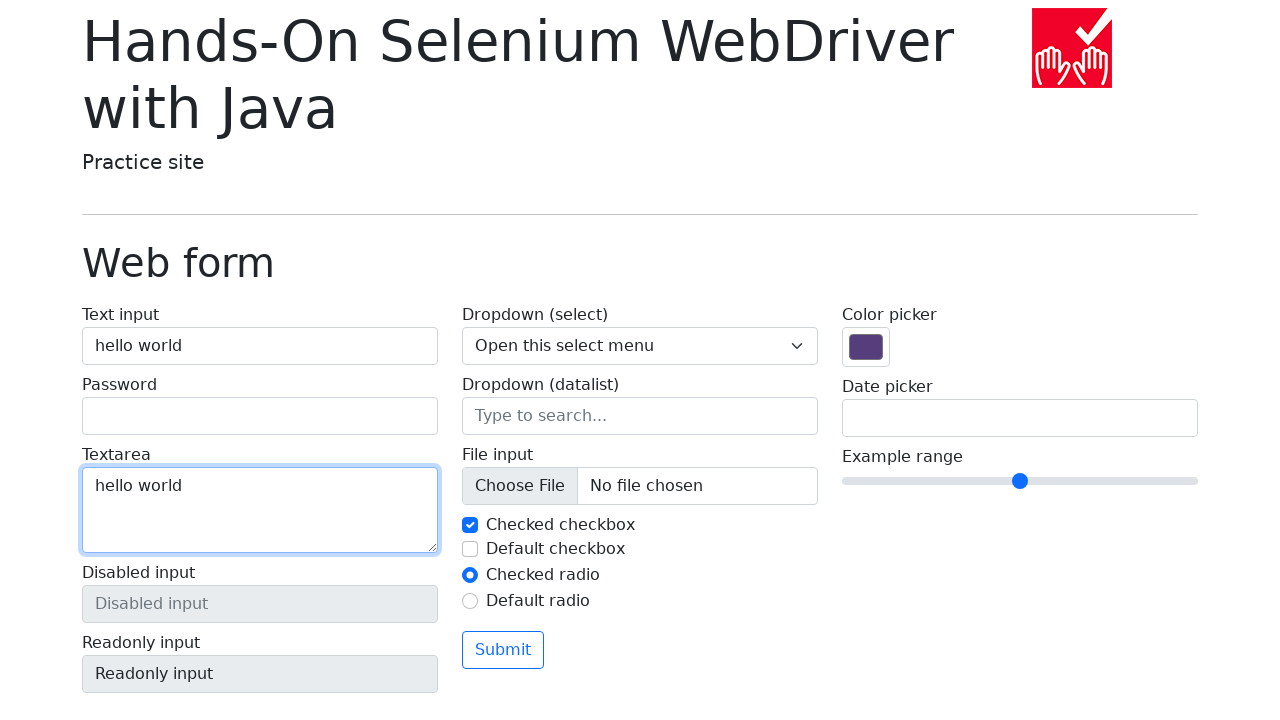

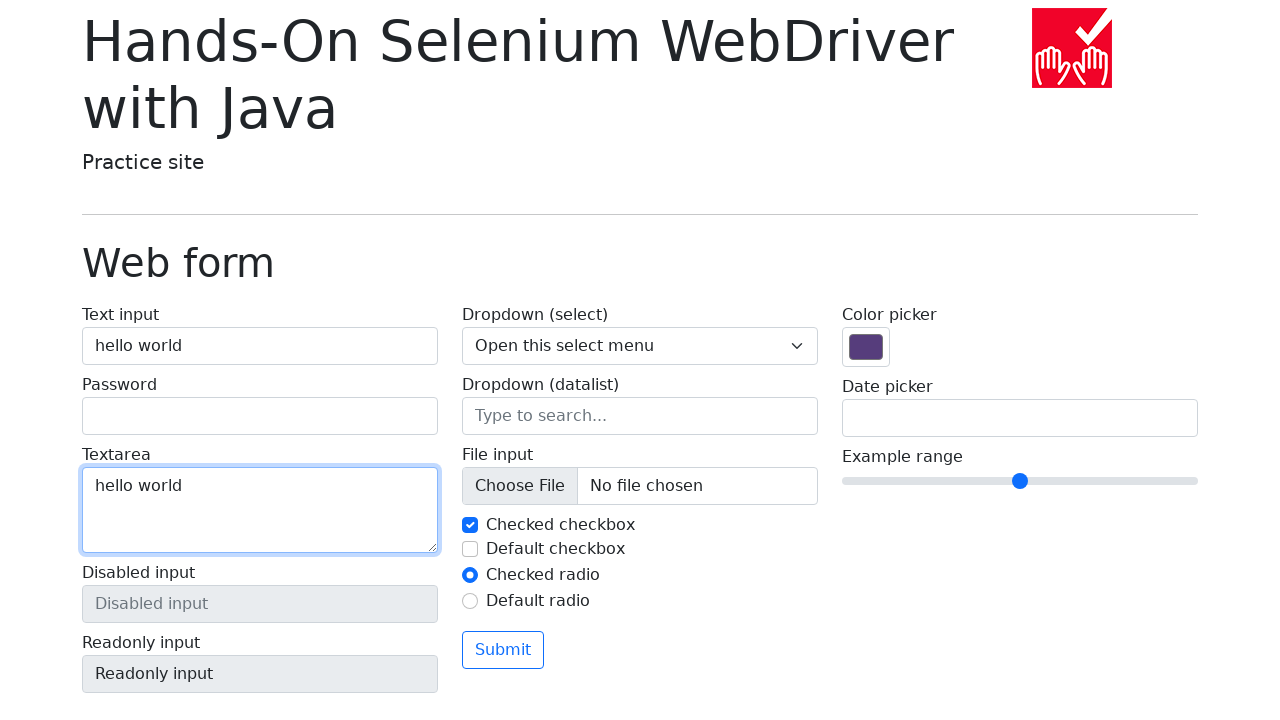